Tests JavaScript alert handling by entering a name, triggering an alert, accepting it, then triggering a confirm dialog and dismissing it

Starting URL: https://rahulshettyacademy.com/AutomationPractice/

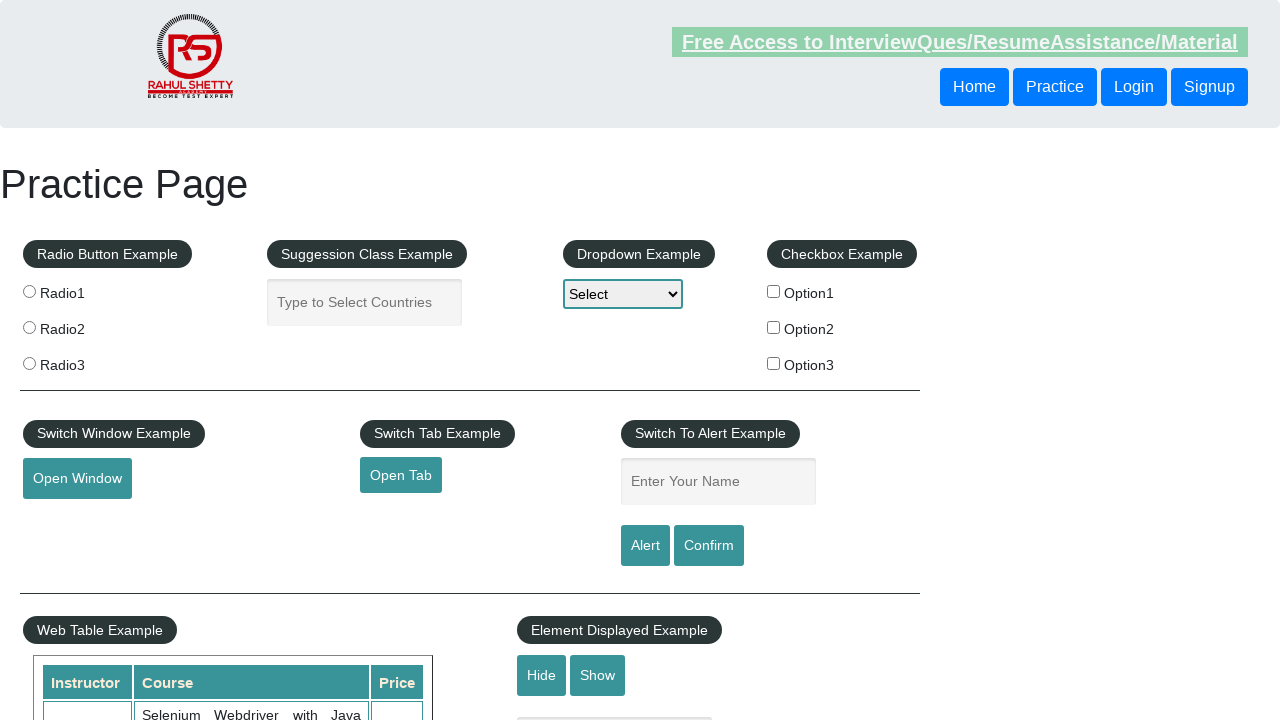

Navigated to AutomationPractice page
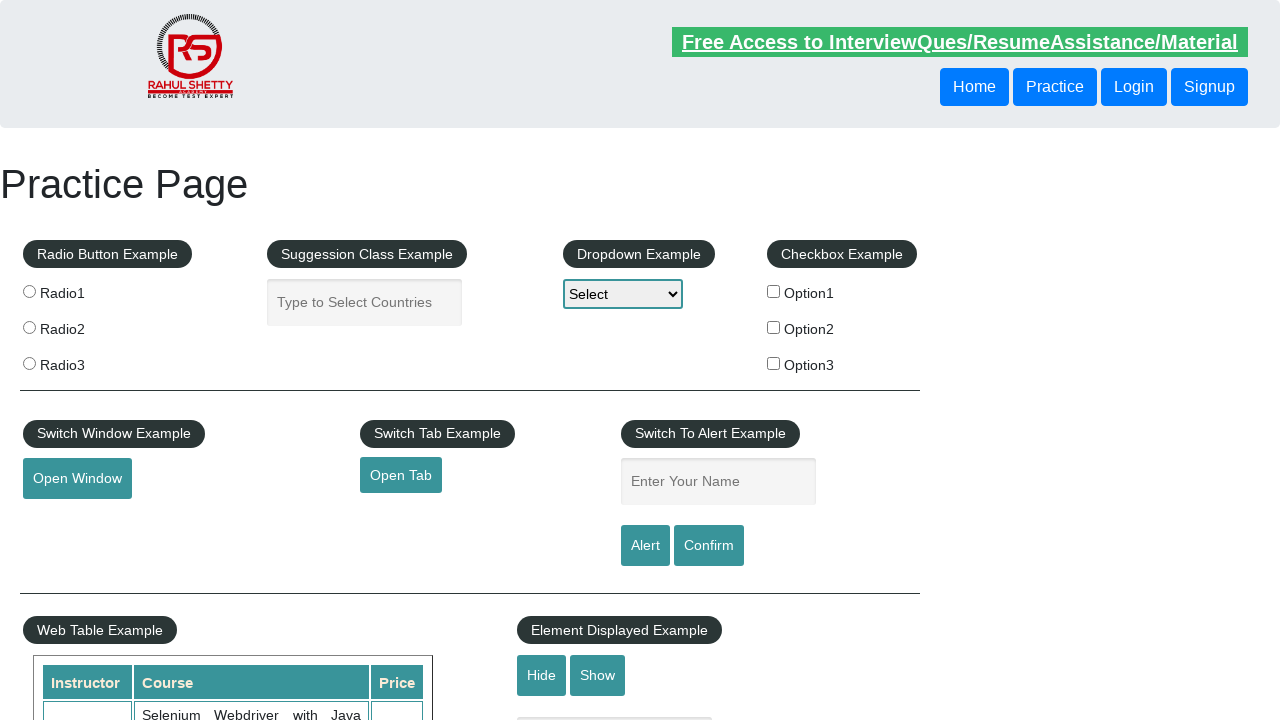

Filled name field with 'Zeeshan' on #name
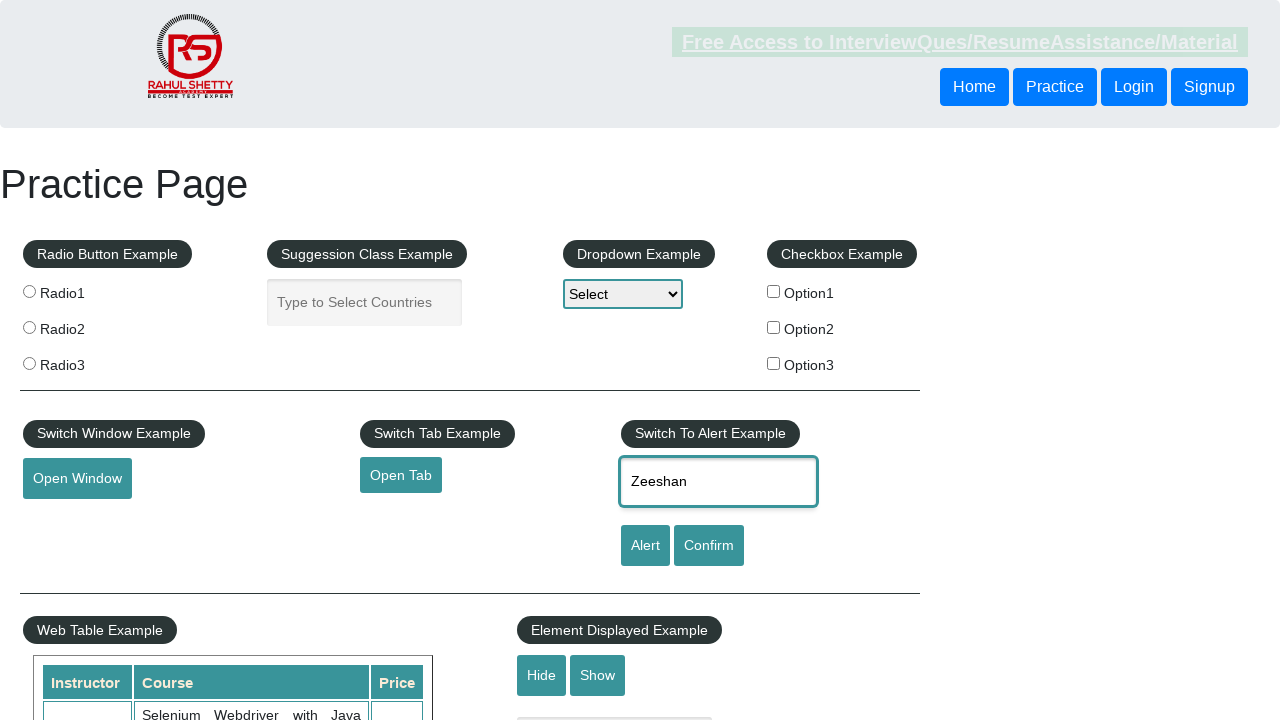

Clicked alert button to trigger JavaScript alert at (645, 546) on input[id='alertbtn']
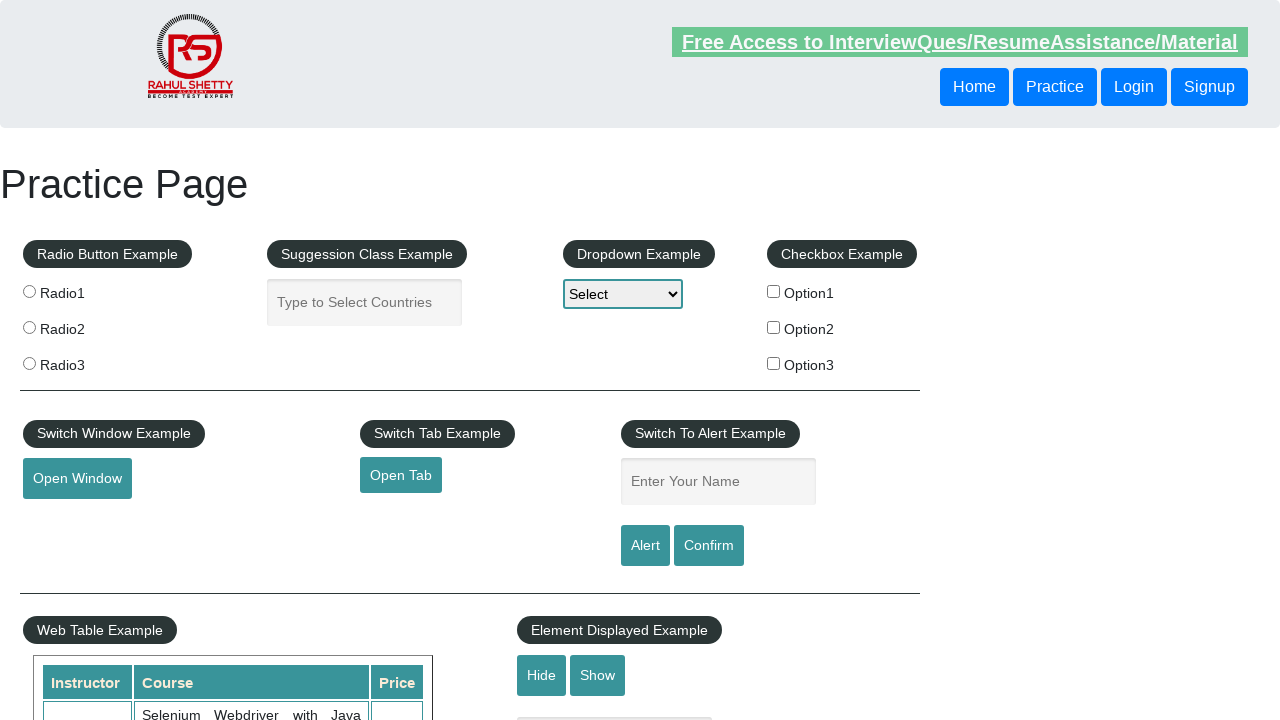

Set up dialog handler to accept alerts
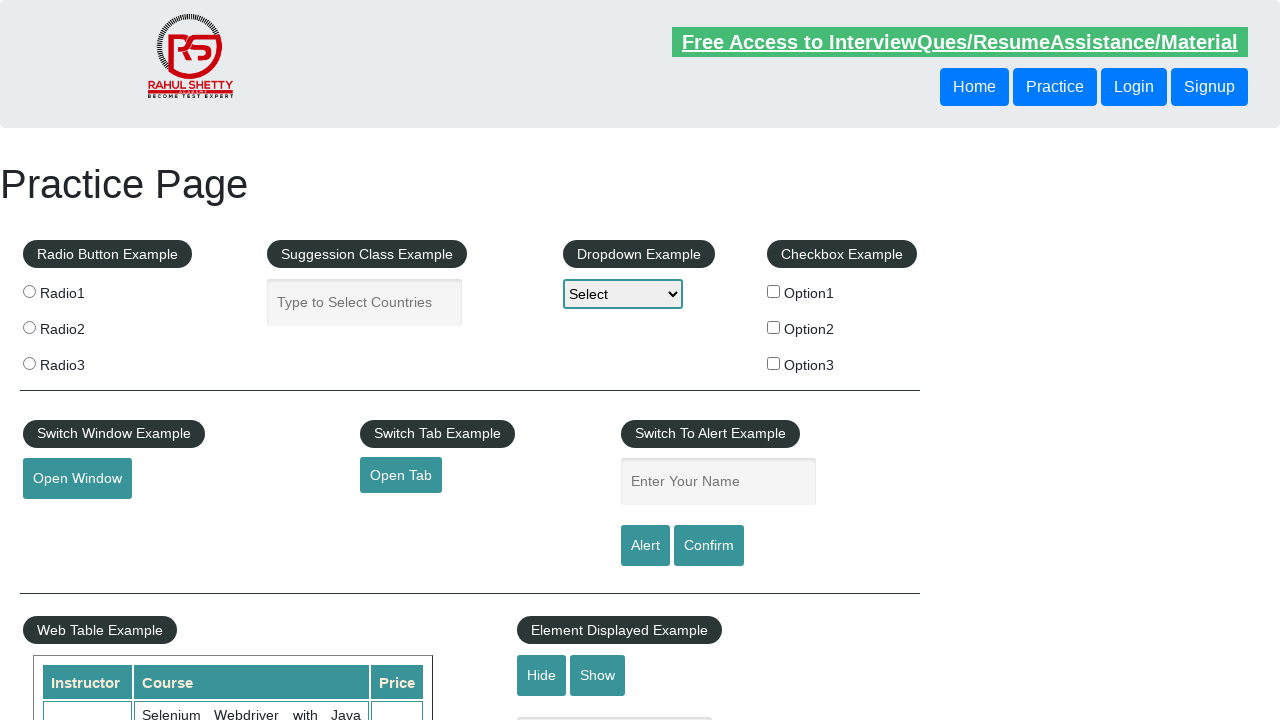

Alert accepted and processed
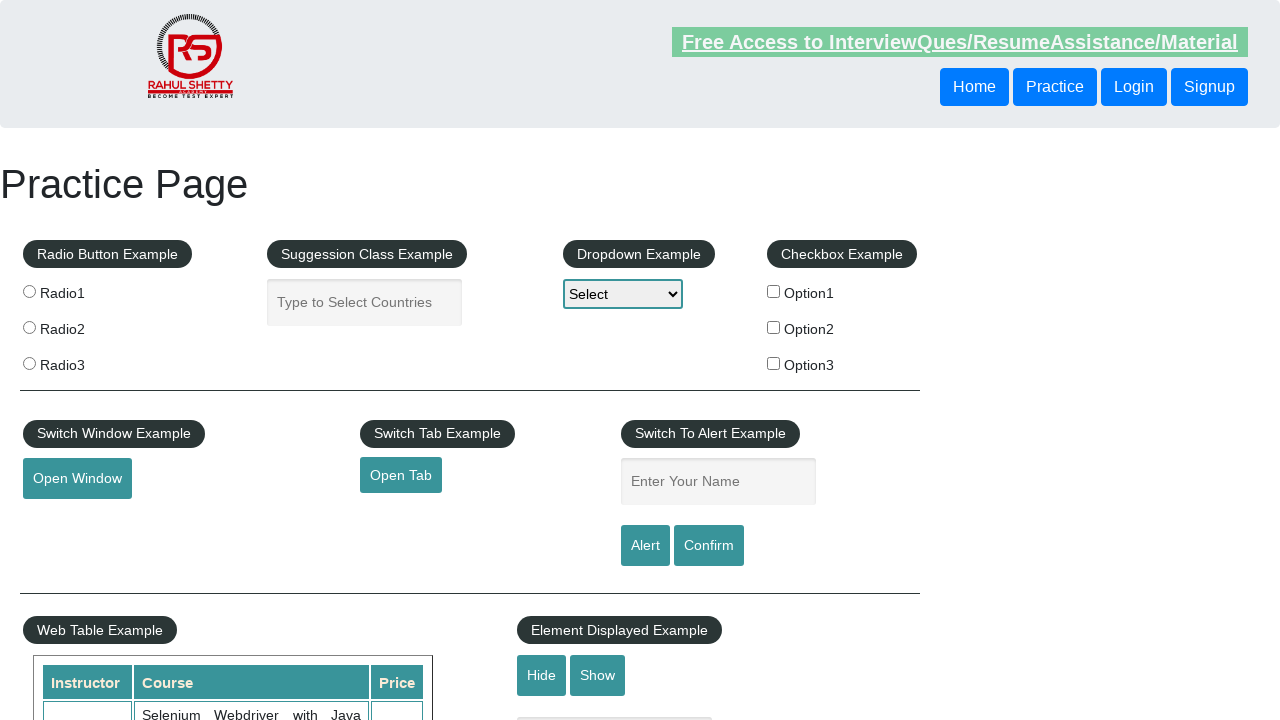

Clicked confirm button to trigger confirm dialog at (709, 546) on input[id='confirmbtn']
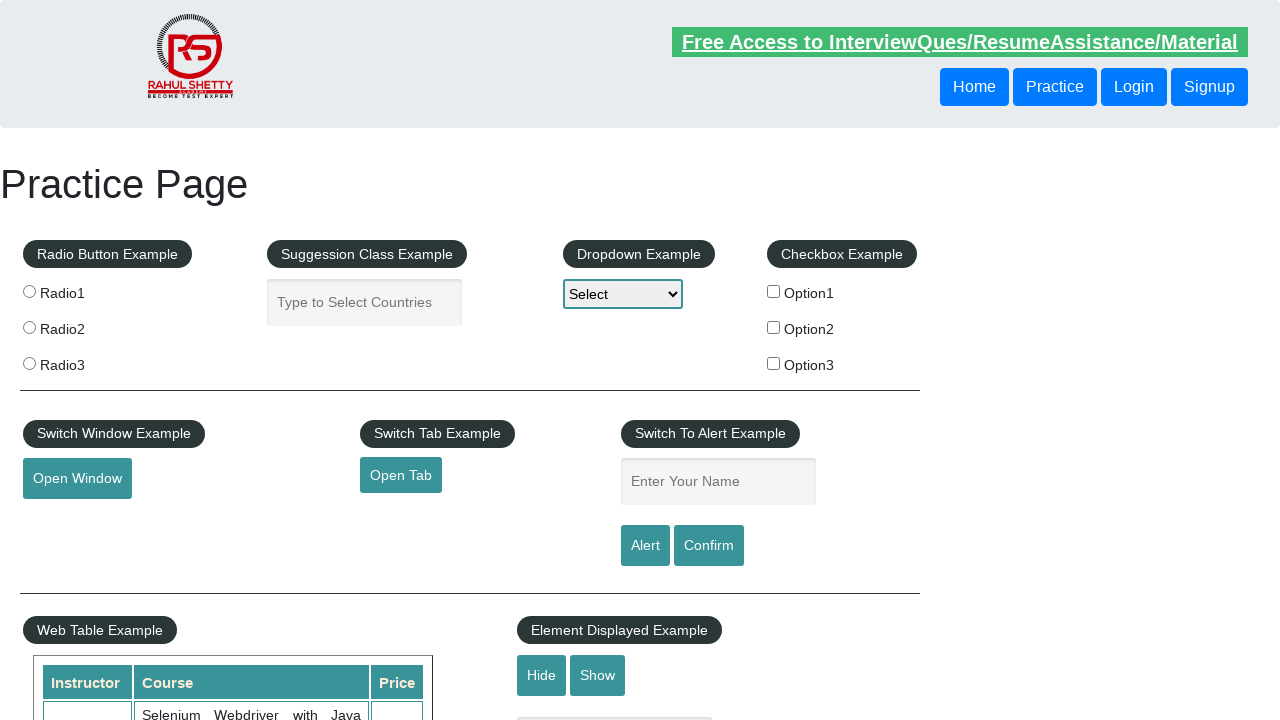

Set up dialog handler to dismiss confirm dialogs
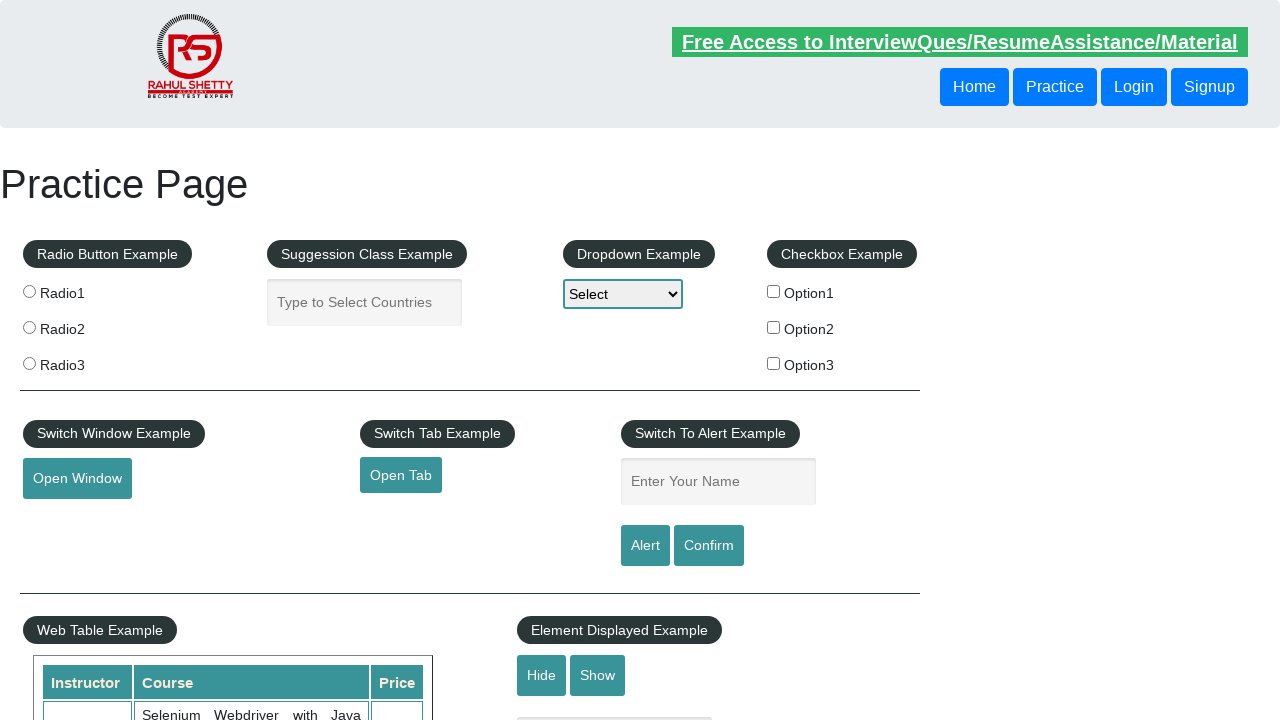

Confirm dialog dismissed
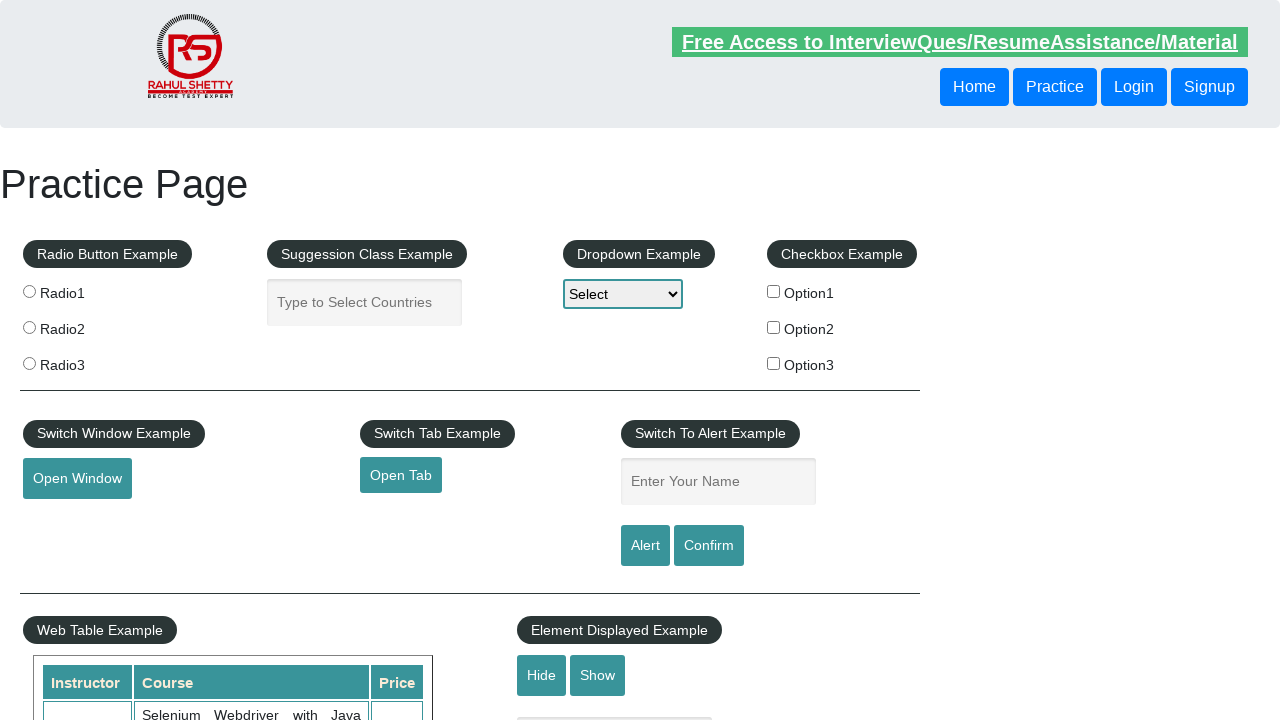

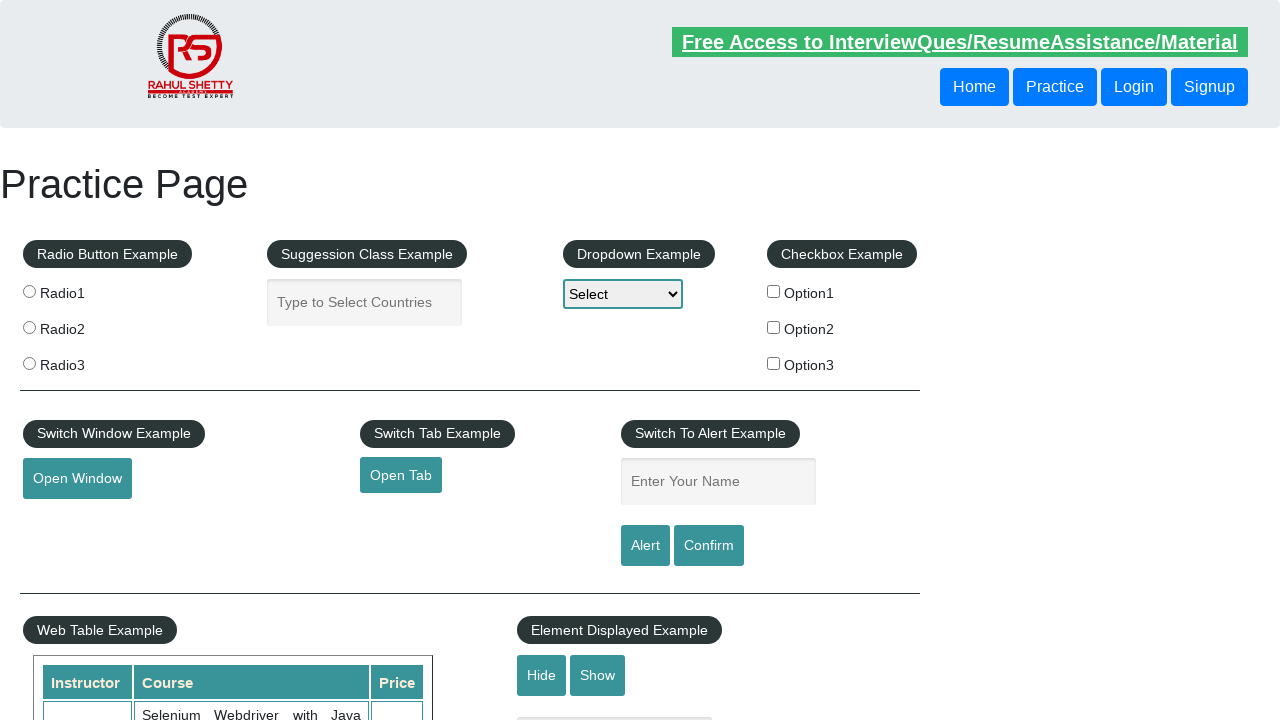